Tests navigation to About page and verifies the page title

Starting URL: https://www.selenium.dev/

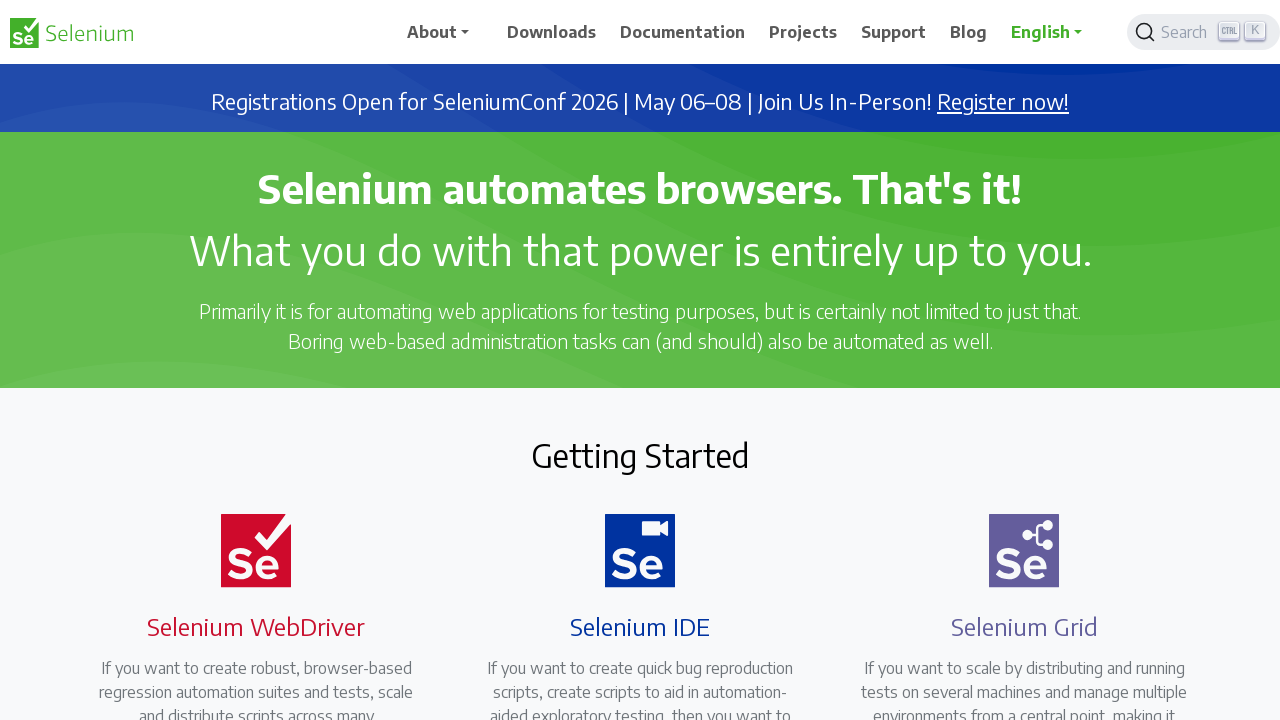

Clicked on navbar dropdown menu at (445, 32) on xpath=//li[@class='nav-item dropdown']//a[@id='navbarDropdown']
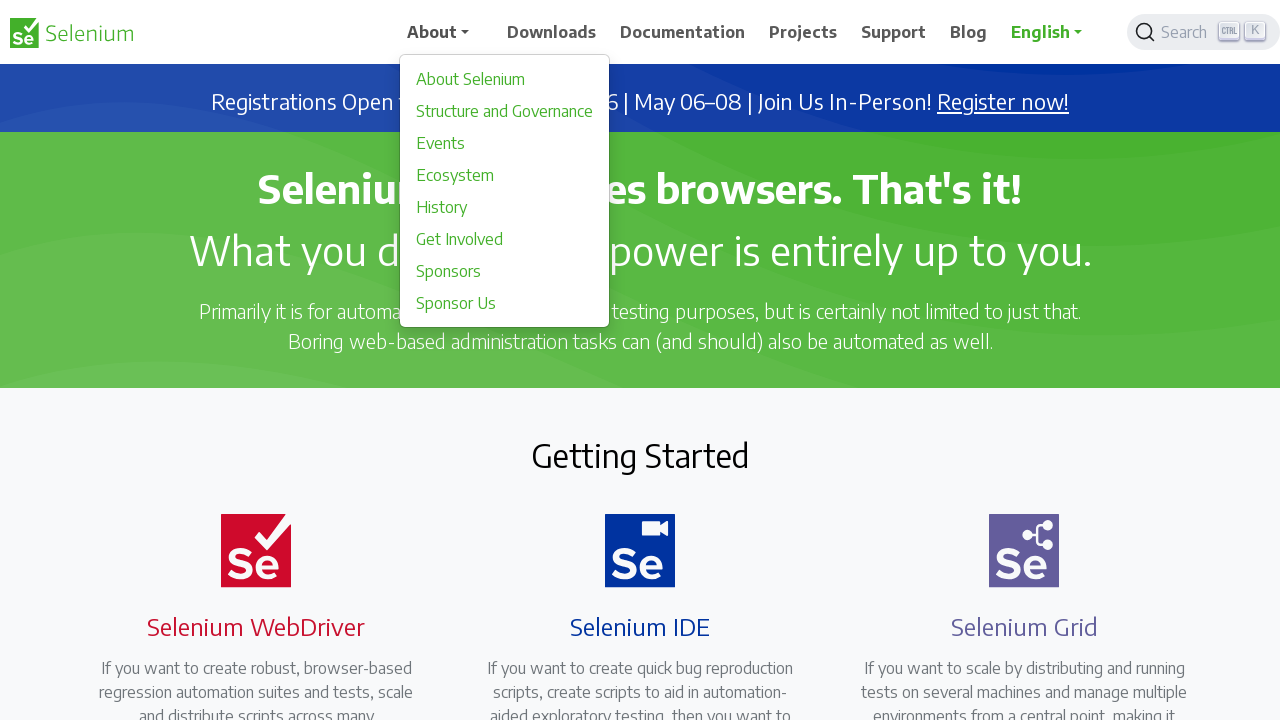

Clicked on About link from dropdown menu at (505, 79) on xpath=//a[@href='/about']
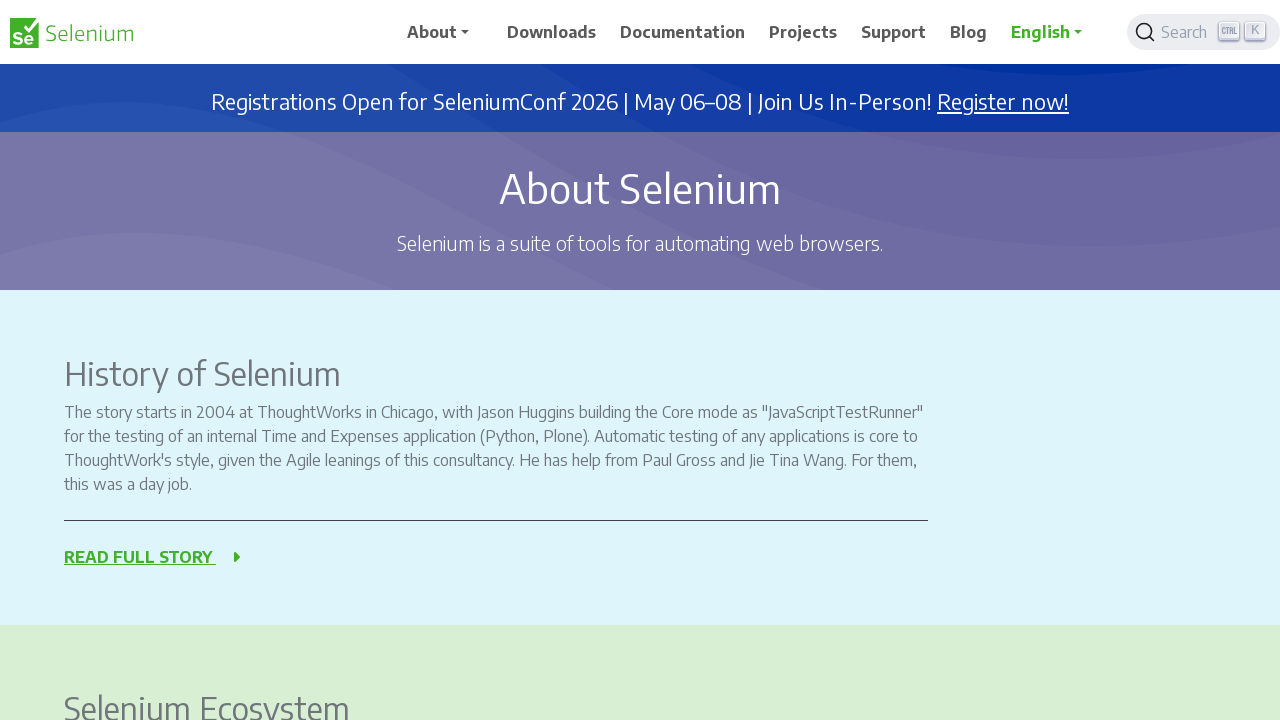

Verified page title is 'About Selenium | Selenium'
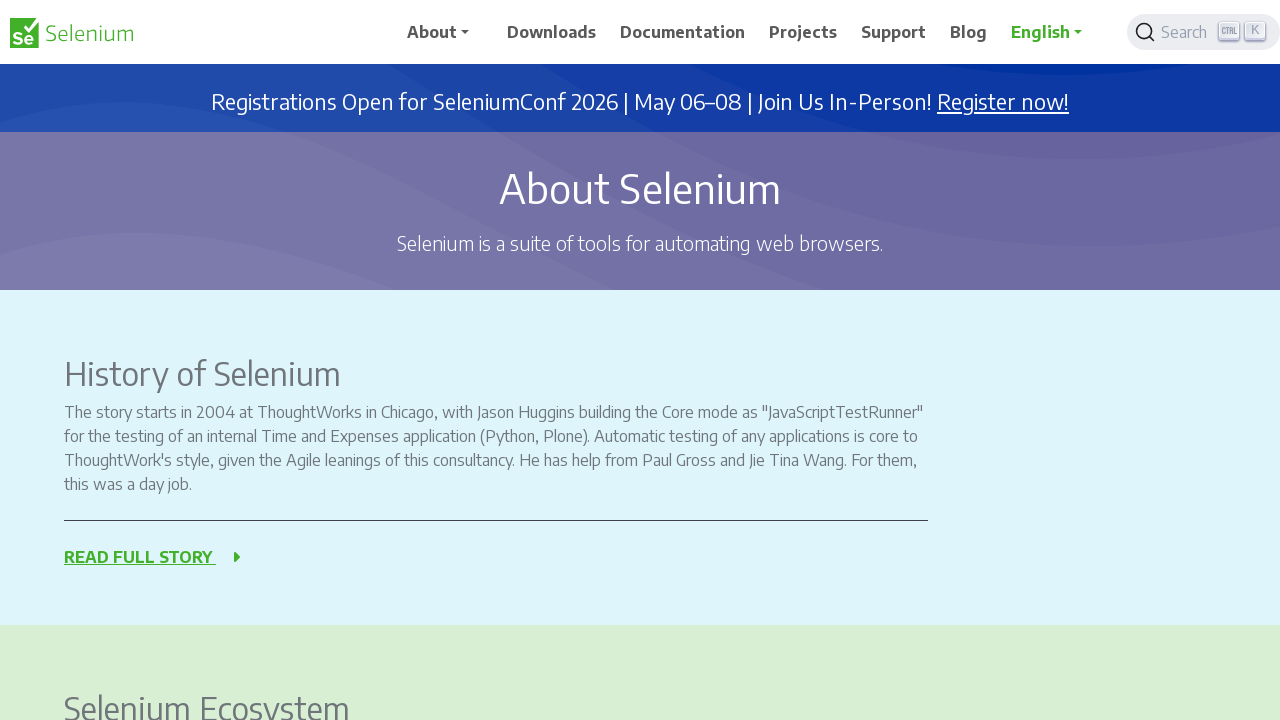

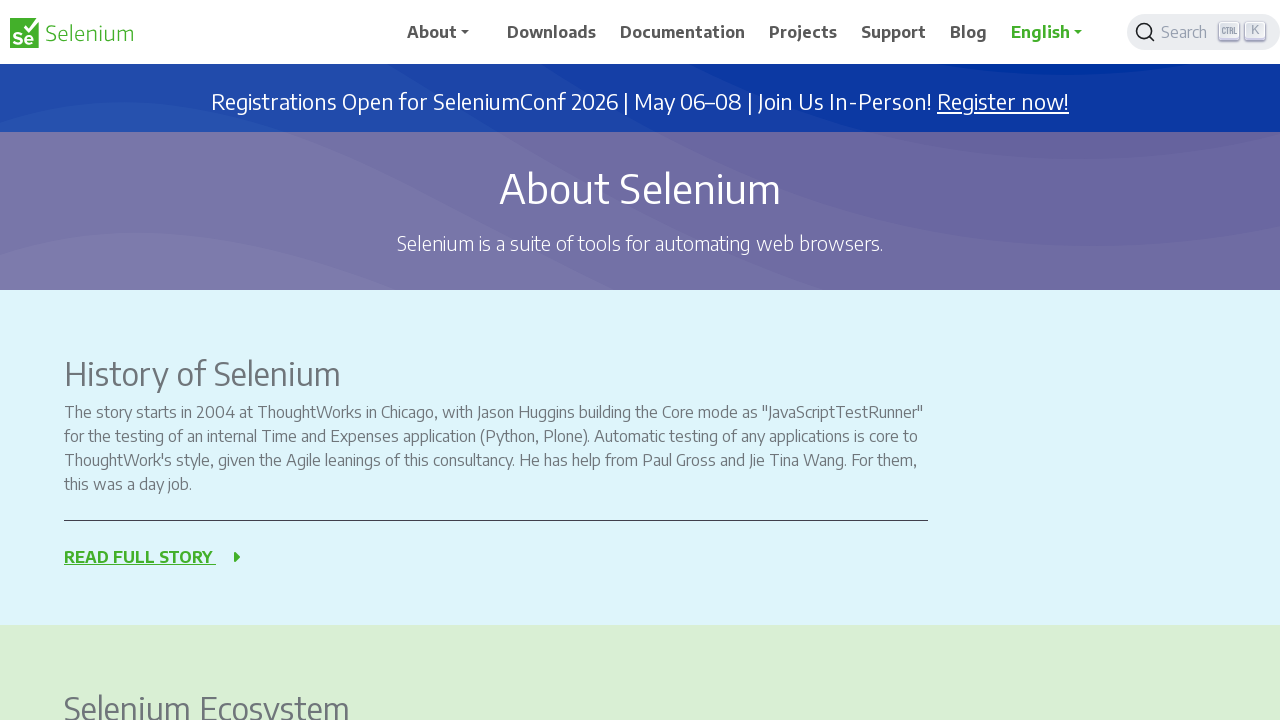